Tests adding multiple vegetable products to cart by searching through product names and clicking their respective "Add to cart" buttons

Starting URL: https://rahulshettyacademy.com/seleniumPractise/#/

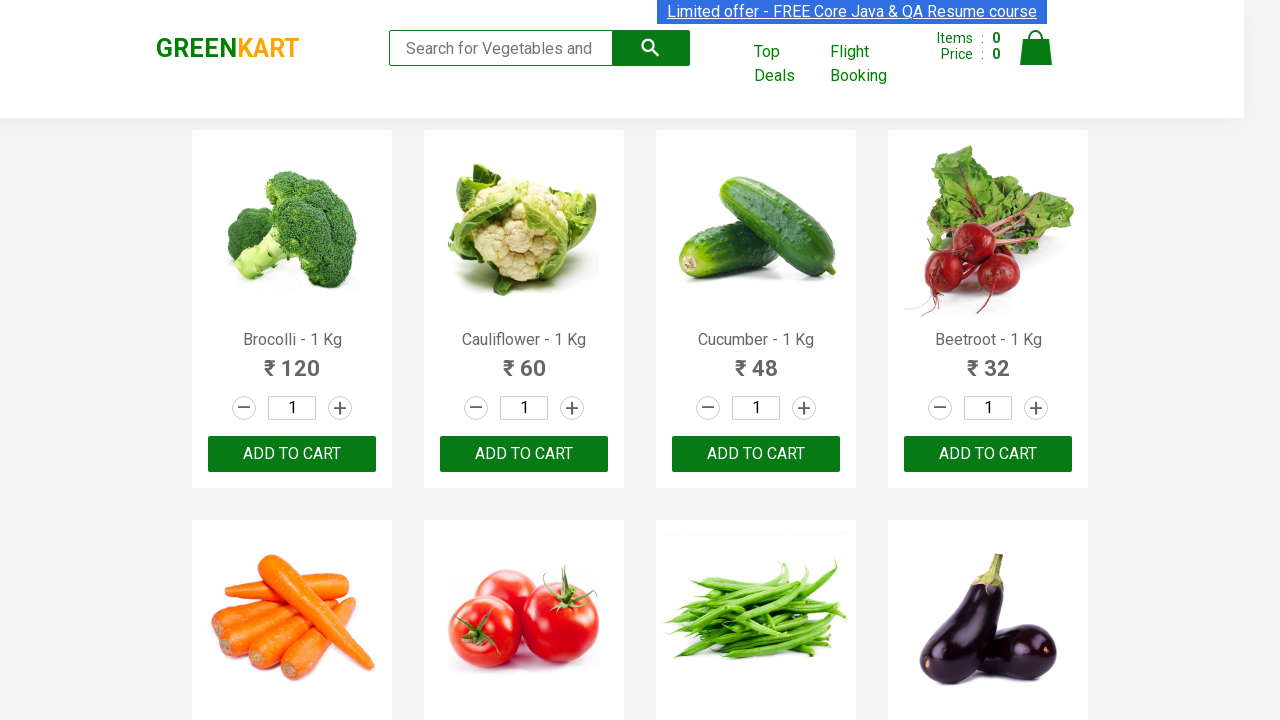

Waited for product names to load
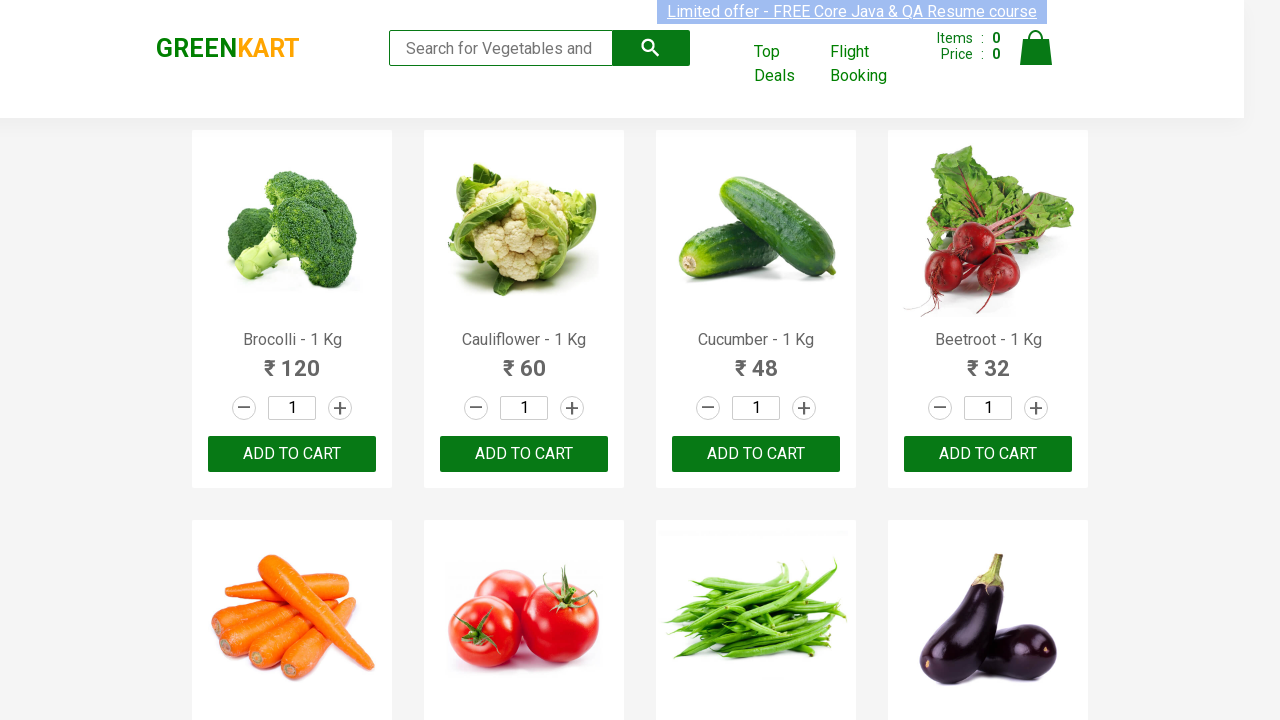

Retrieved all product name elements
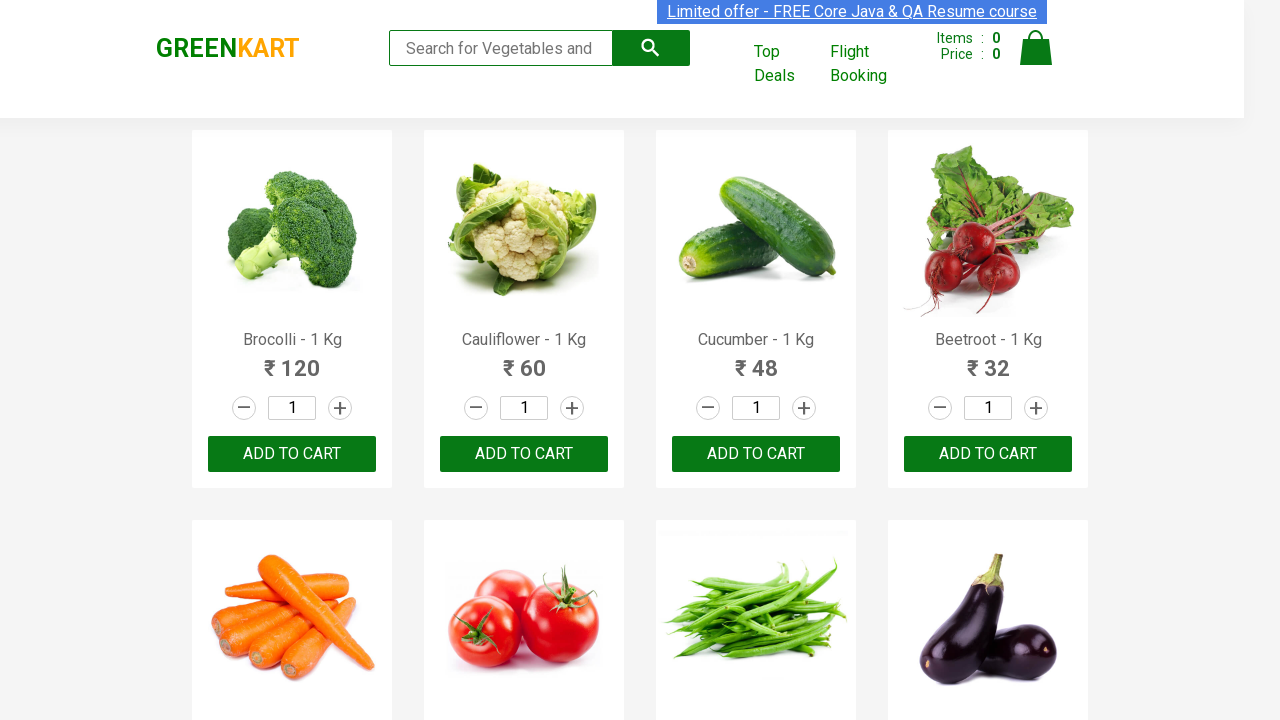

Retrieved product text: Brocolli - 1 Kg
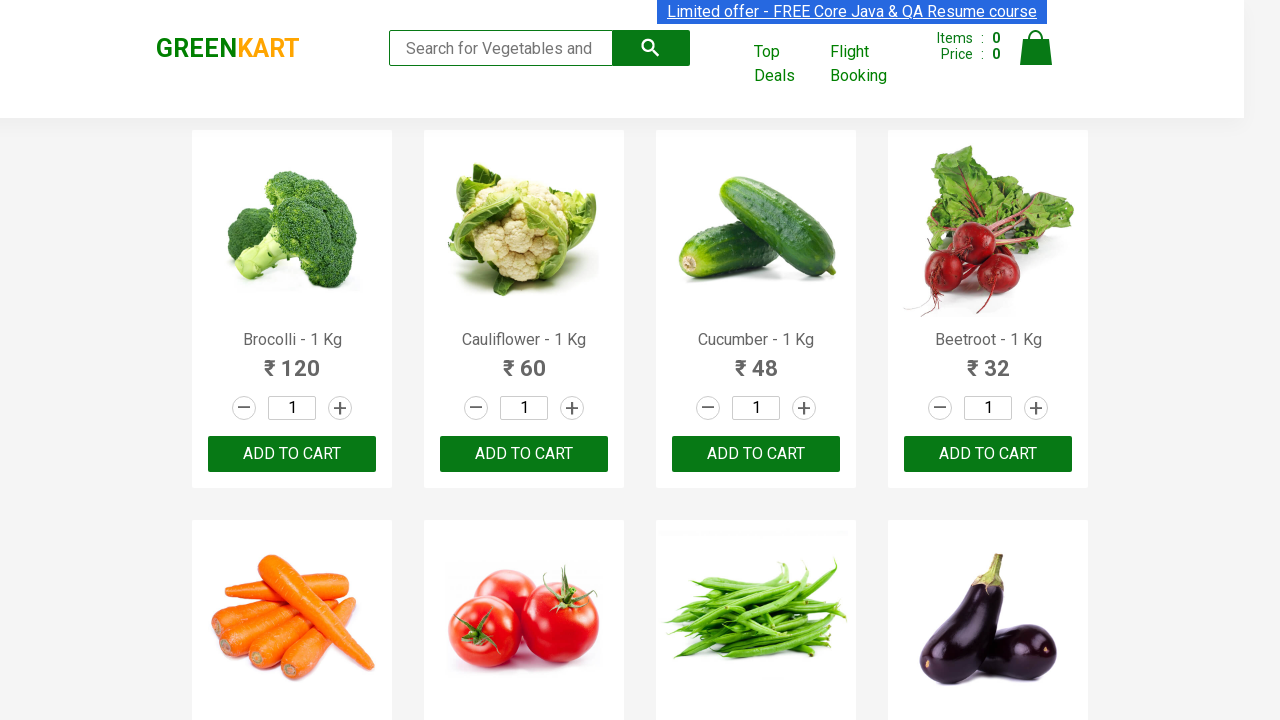

Clicked 'Add to cart' button for Brocolli at (292, 454) on xpath=//div[@class='product-action']/button >> nth=0
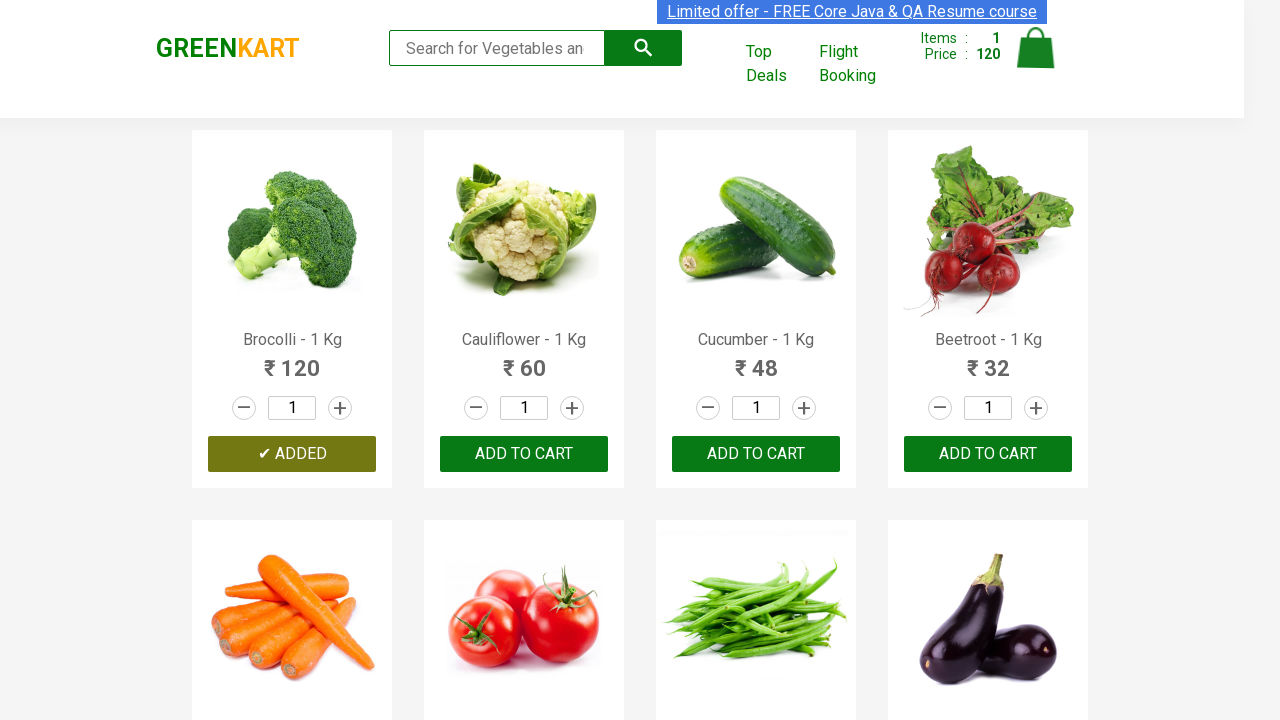

Retrieved product text: Cauliflower - 1 Kg
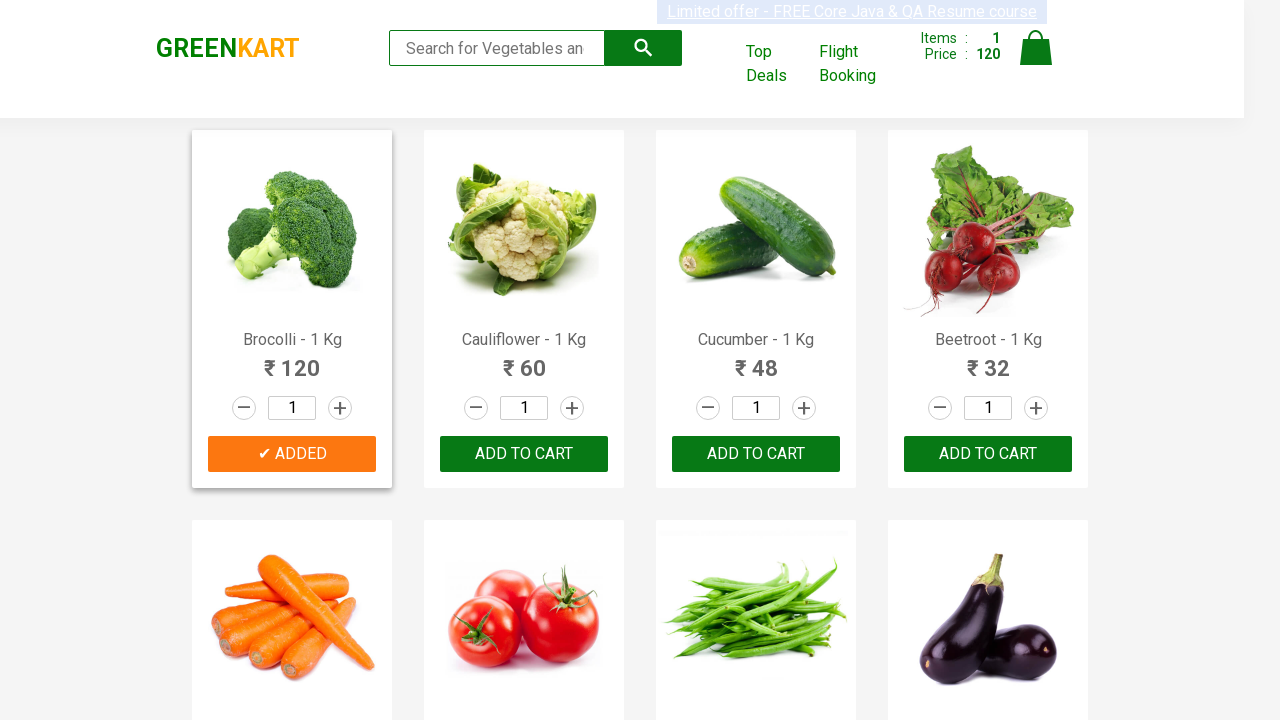

Retrieved product text: Cucumber - 1 Kg
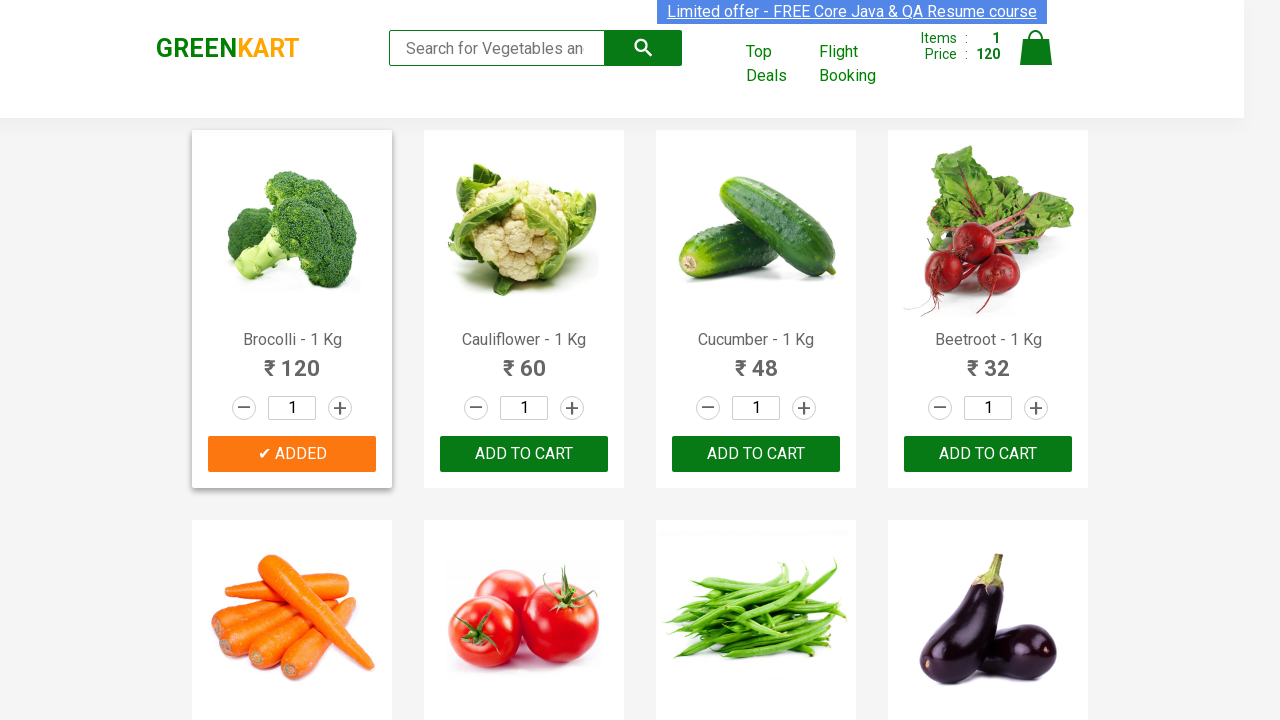

Clicked 'Add to cart' button for Cucumber at (756, 454) on xpath=//div[@class='product-action']/button >> nth=2
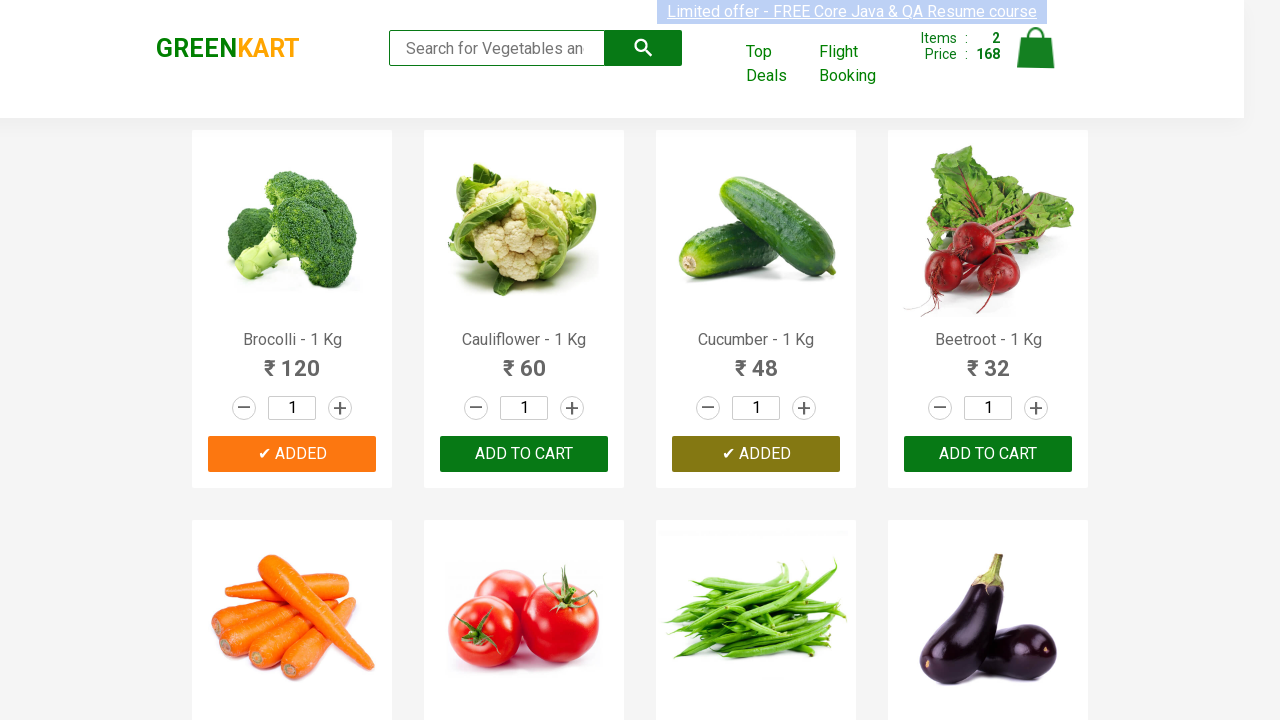

Retrieved product text: Beetroot - 1 Kg
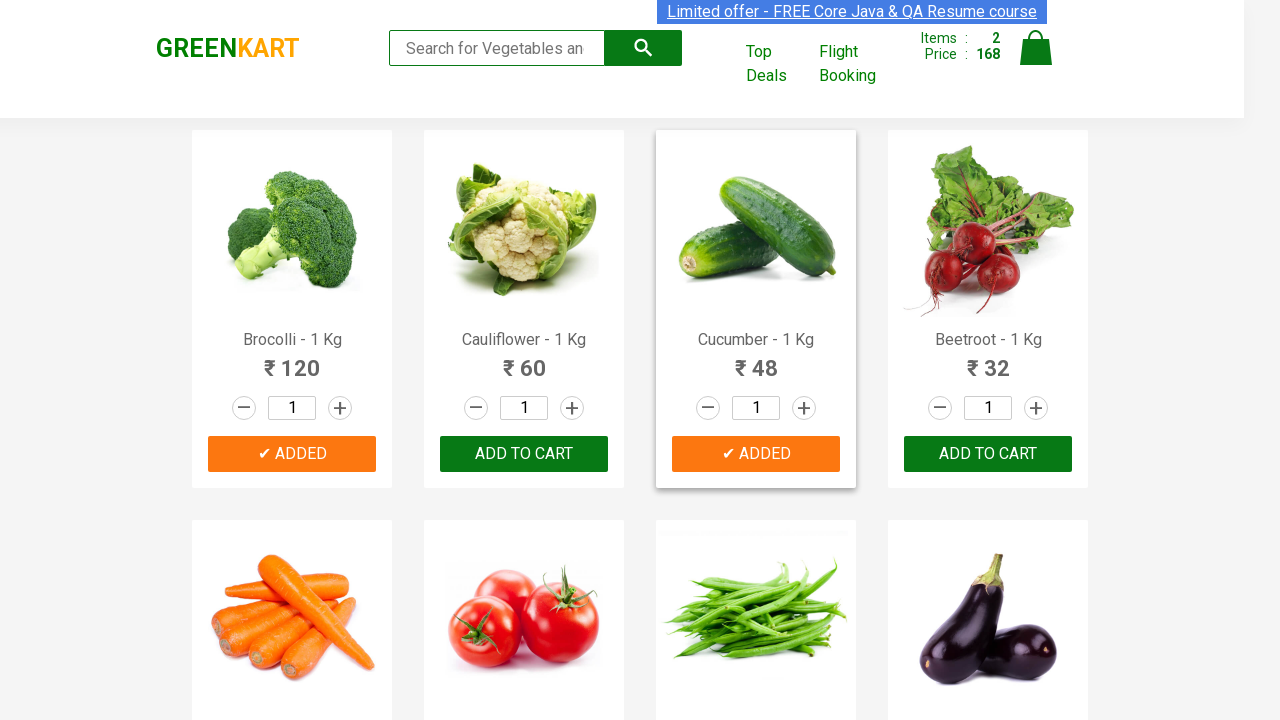

Clicked 'Add to cart' button for Beetroot at (988, 454) on xpath=//div[@class='product-action']/button >> nth=3
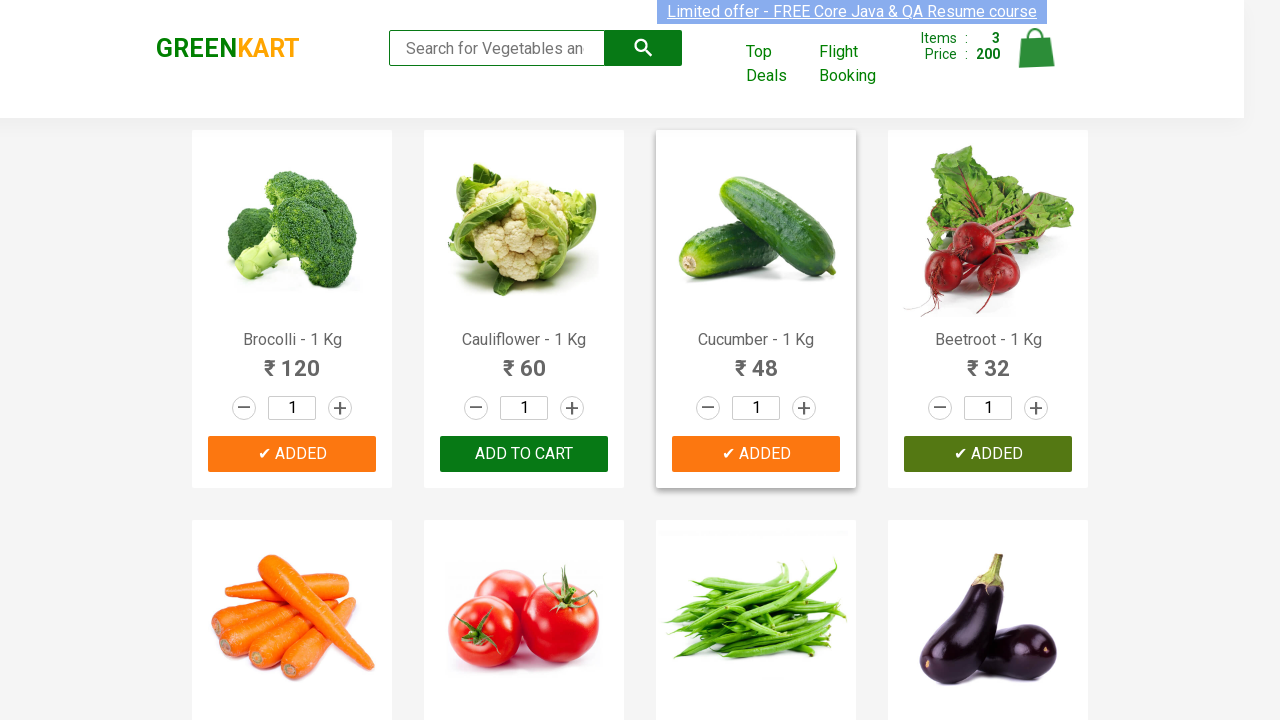

Retrieved product text: Carrot - 1 Kg
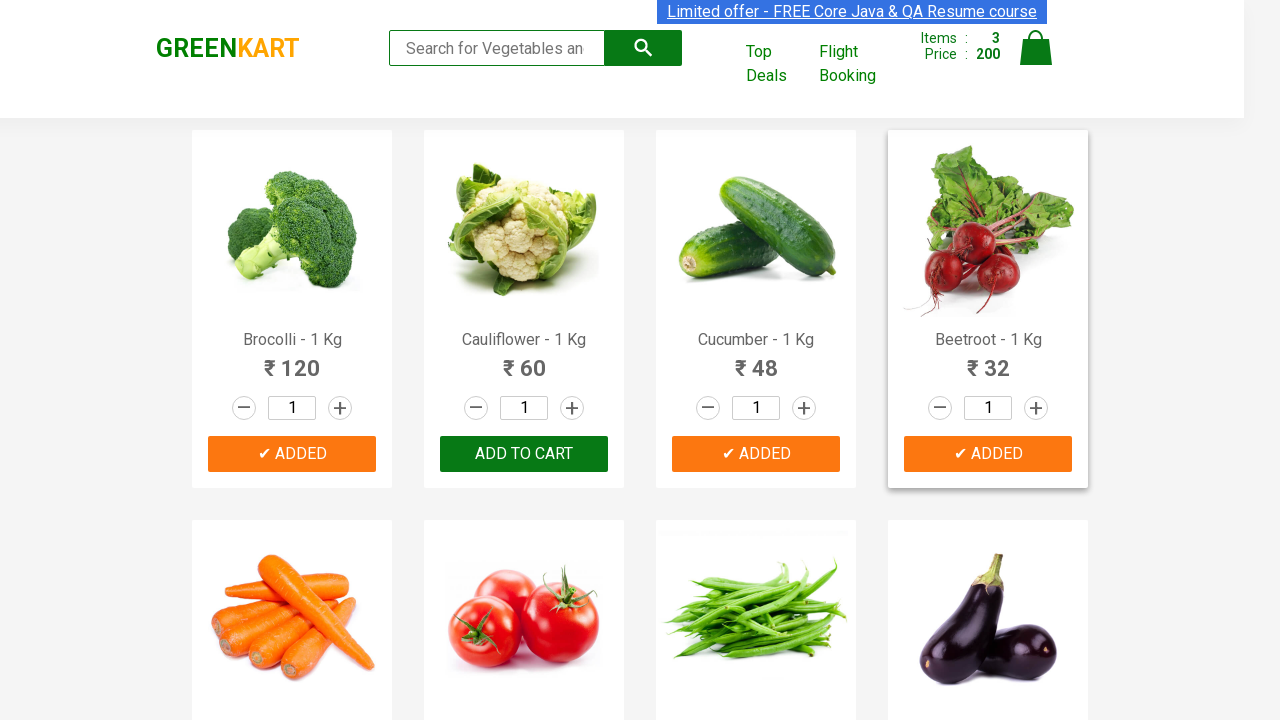

Clicked 'Add to cart' button for Carrot at (292, 360) on xpath=//div[@class='product-action']/button >> nth=4
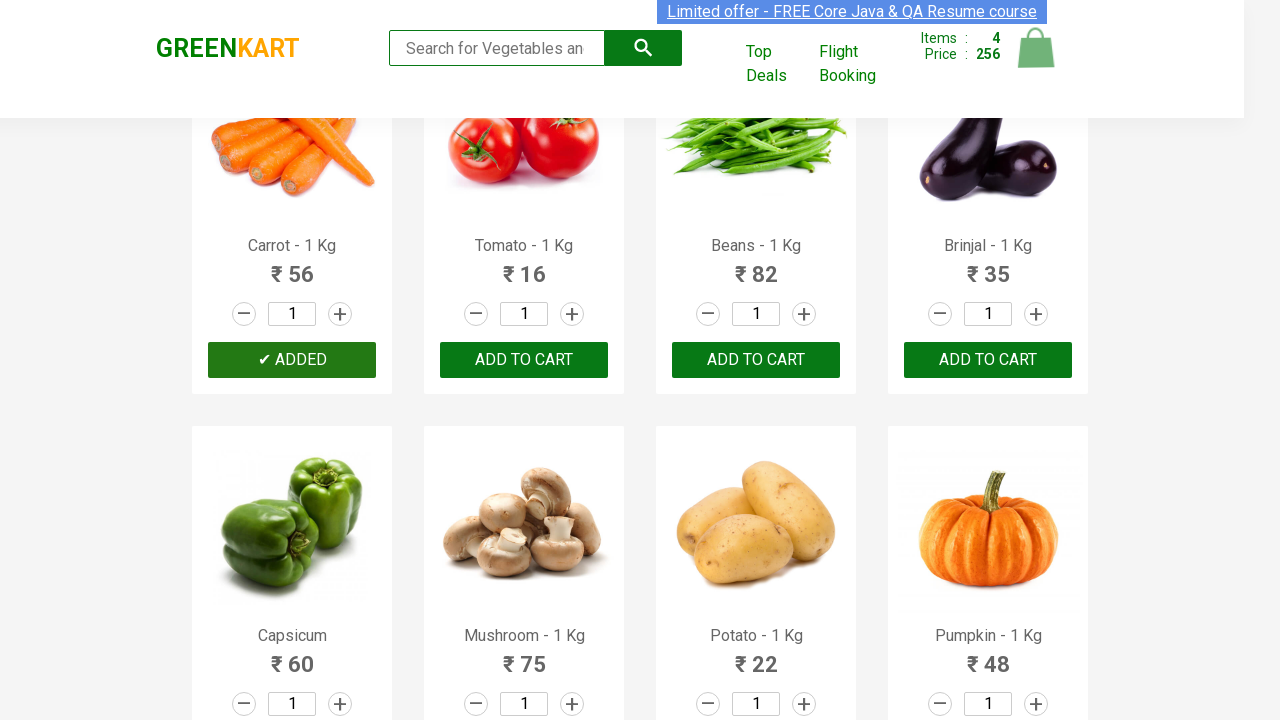

All 4 items added to cart, stopping search
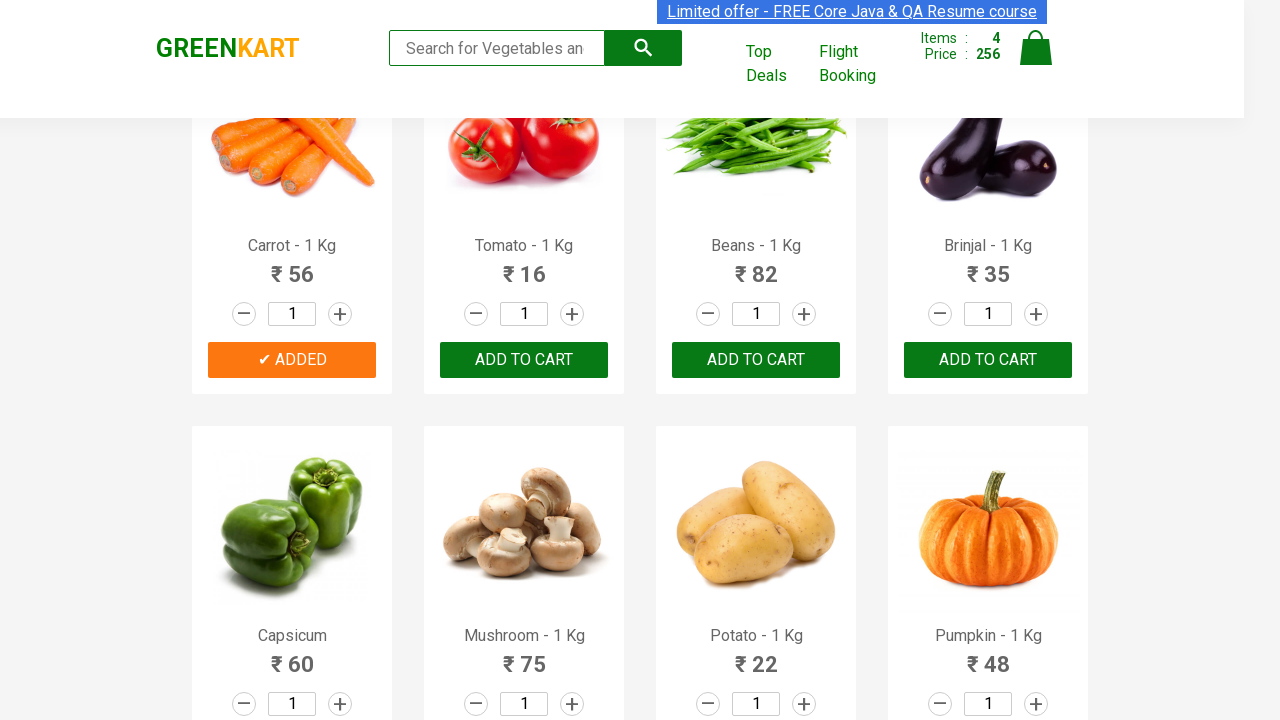

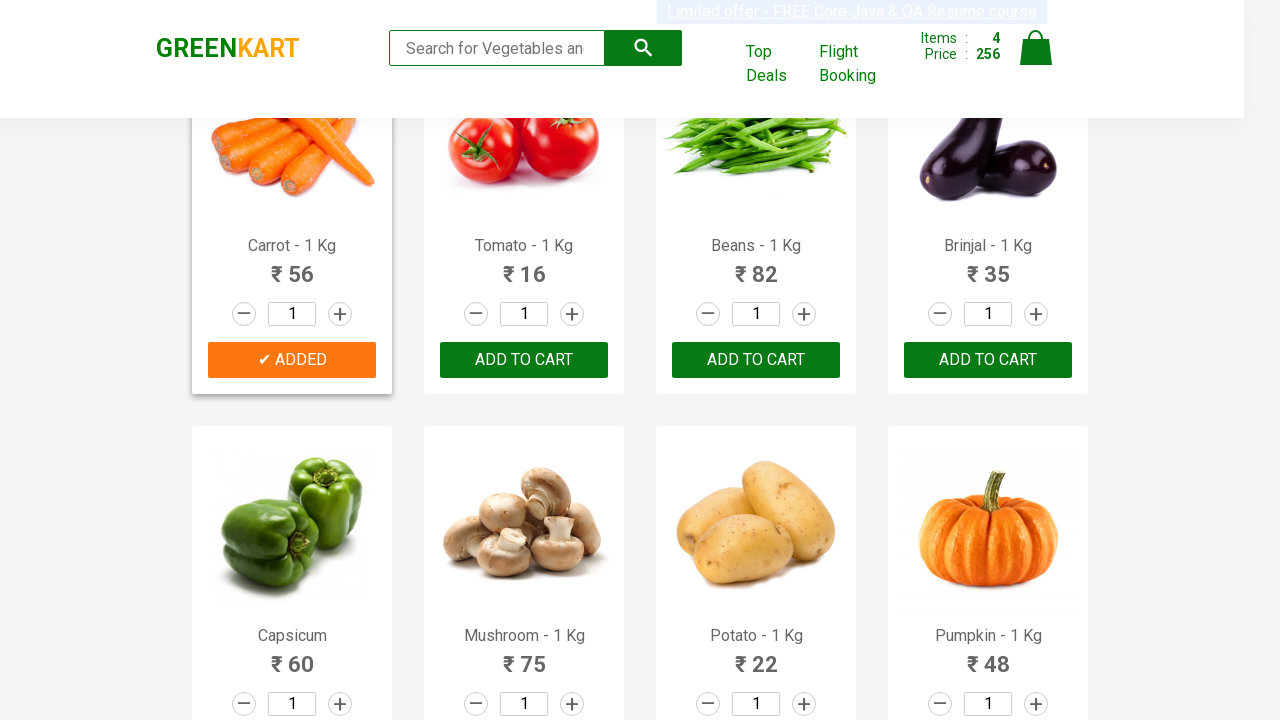